Tests the add/remove elements UI by clicking the "Add Element" button twice and verifying that two elements with the 'added-manually' class are created

Starting URL: http://the-internet.herokuapp.com/add_remove_elements/

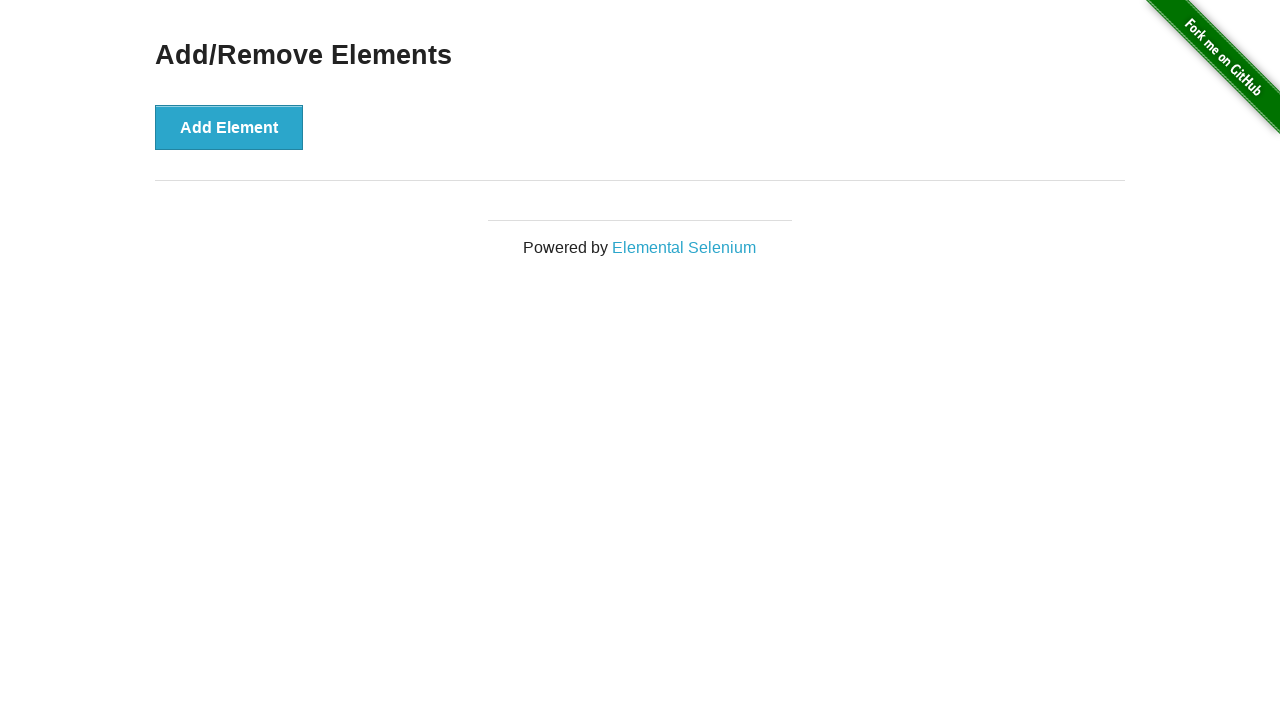

Clicked 'Add Element' button (first click) at (229, 127) on xpath=//button[text()='Add Element']
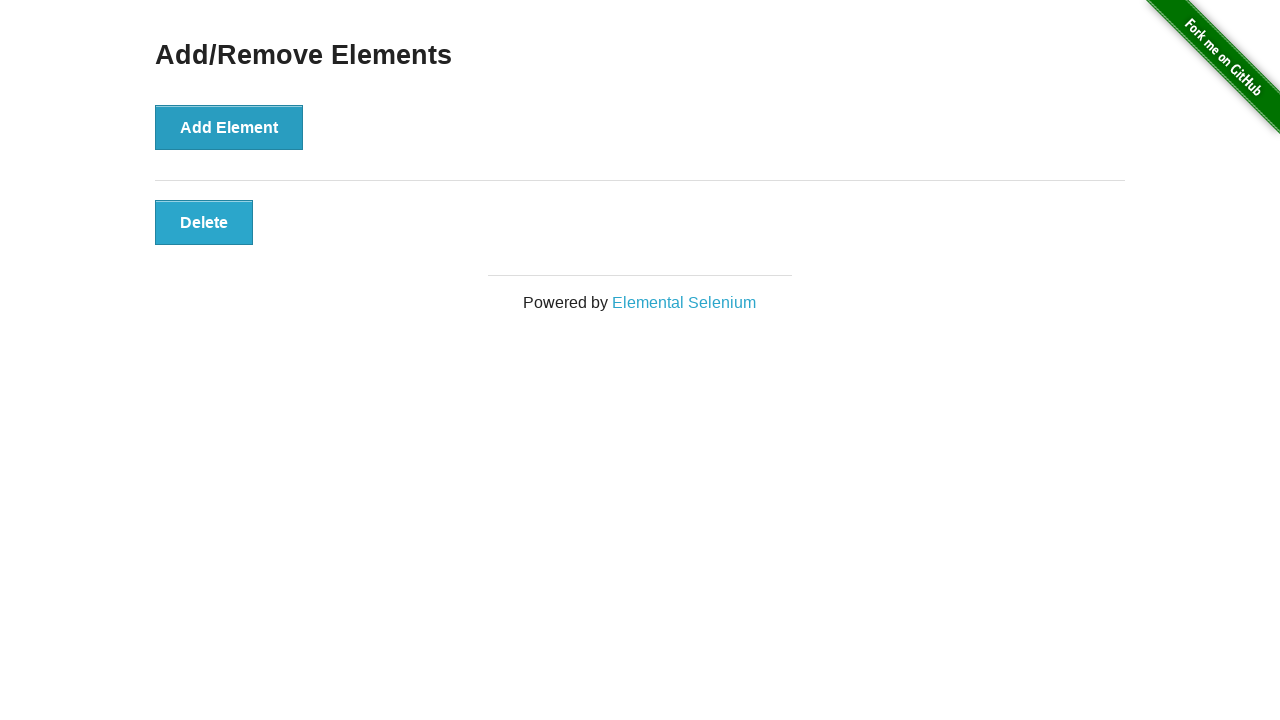

Clicked 'Add Element' button (second click) at (229, 127) on xpath=//button[text()='Add Element']
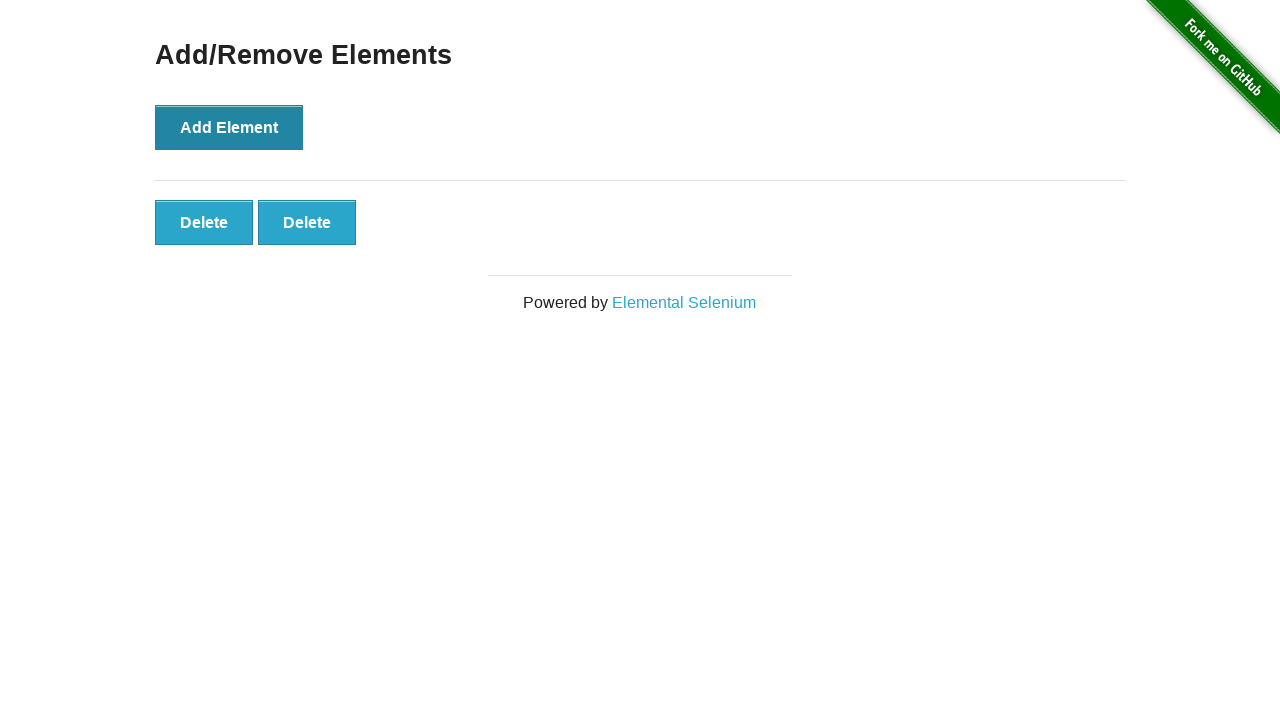

Waited for elements with 'added-manually' class to be present
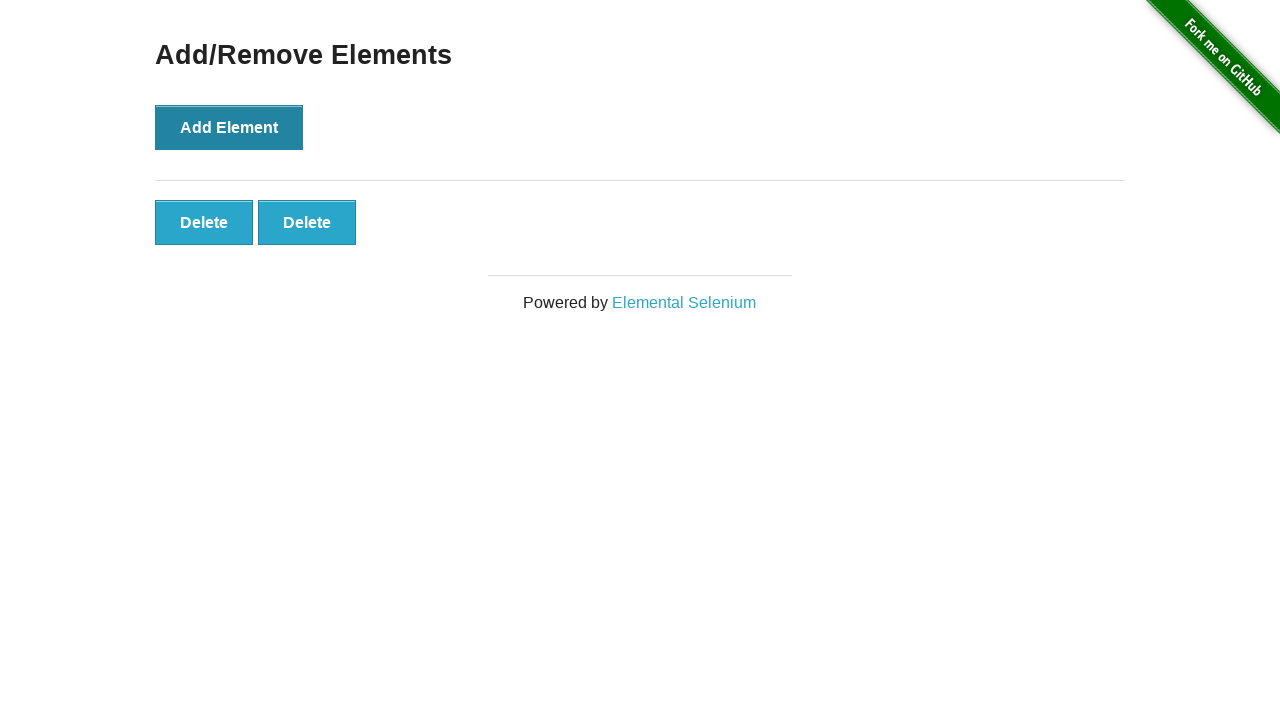

Located all elements with 'added-manually' class
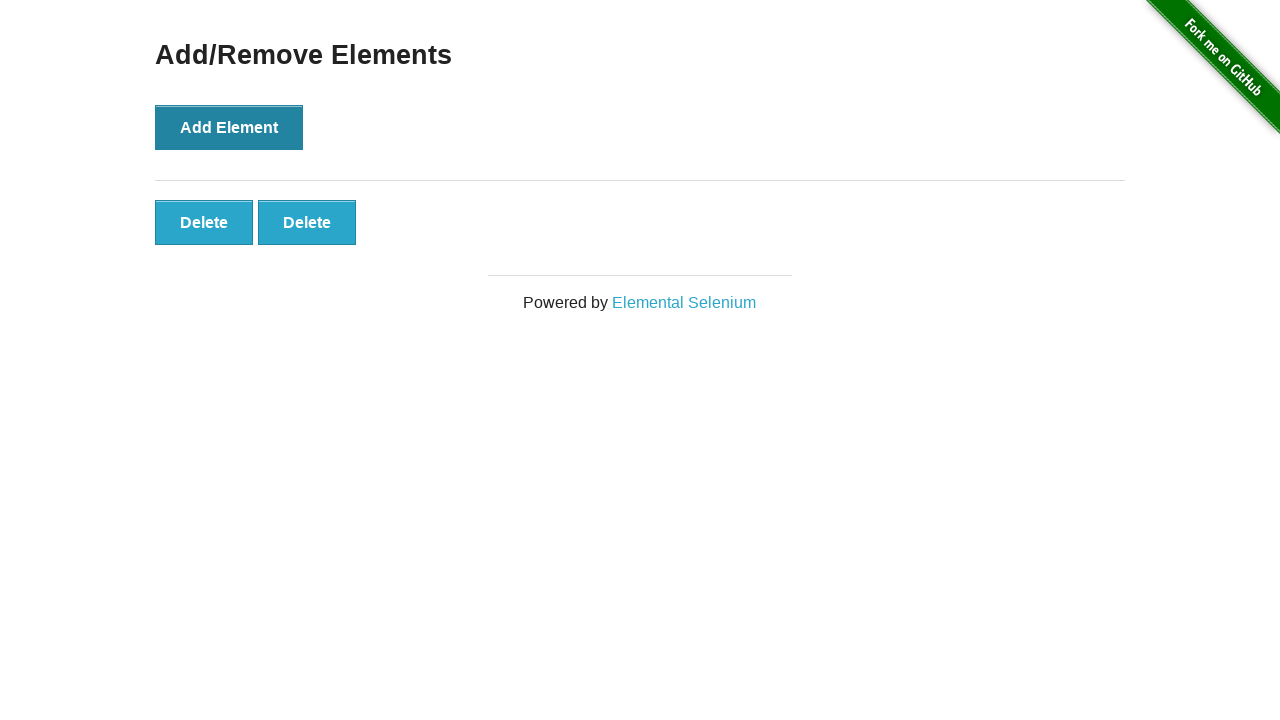

Verified that exactly 2 elements with 'added-manually' class were created
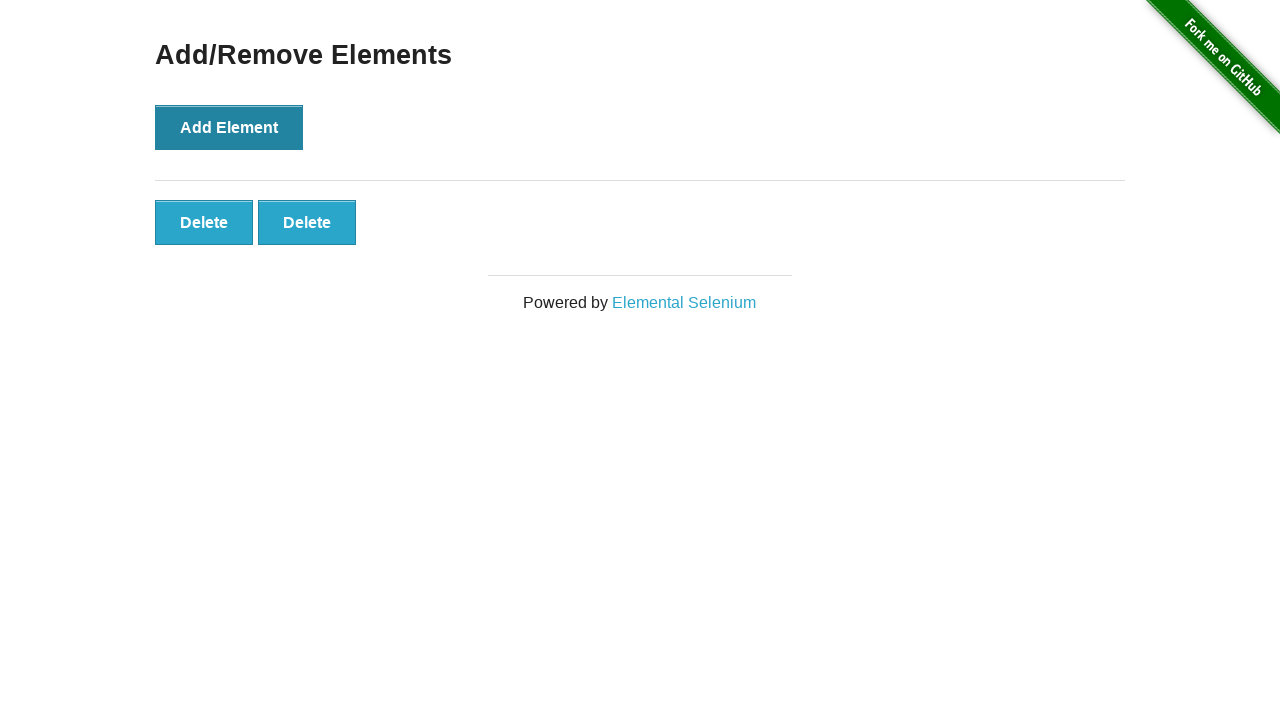

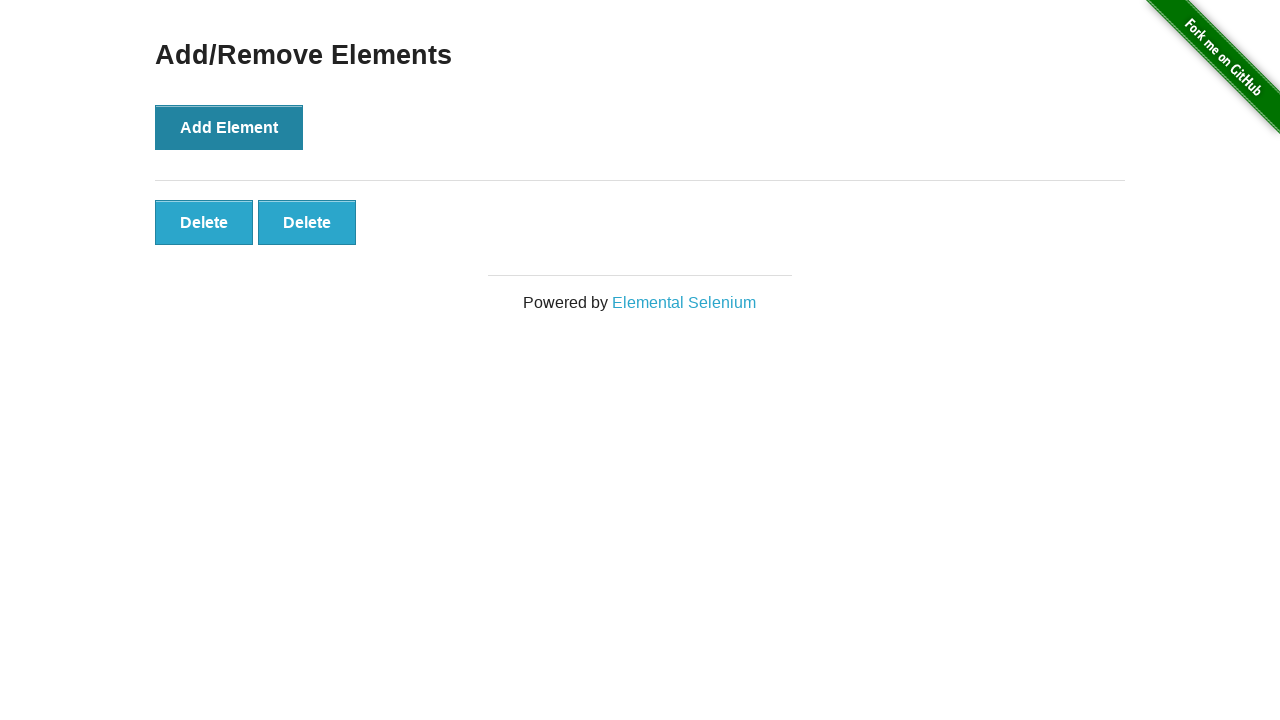